Tests various web UI controls on a practice page including dropdown selection, radio button clicking, and checkbox checking/unchecking functionality.

Starting URL: https://rahulshettyacademy.com/loginpagePractise/

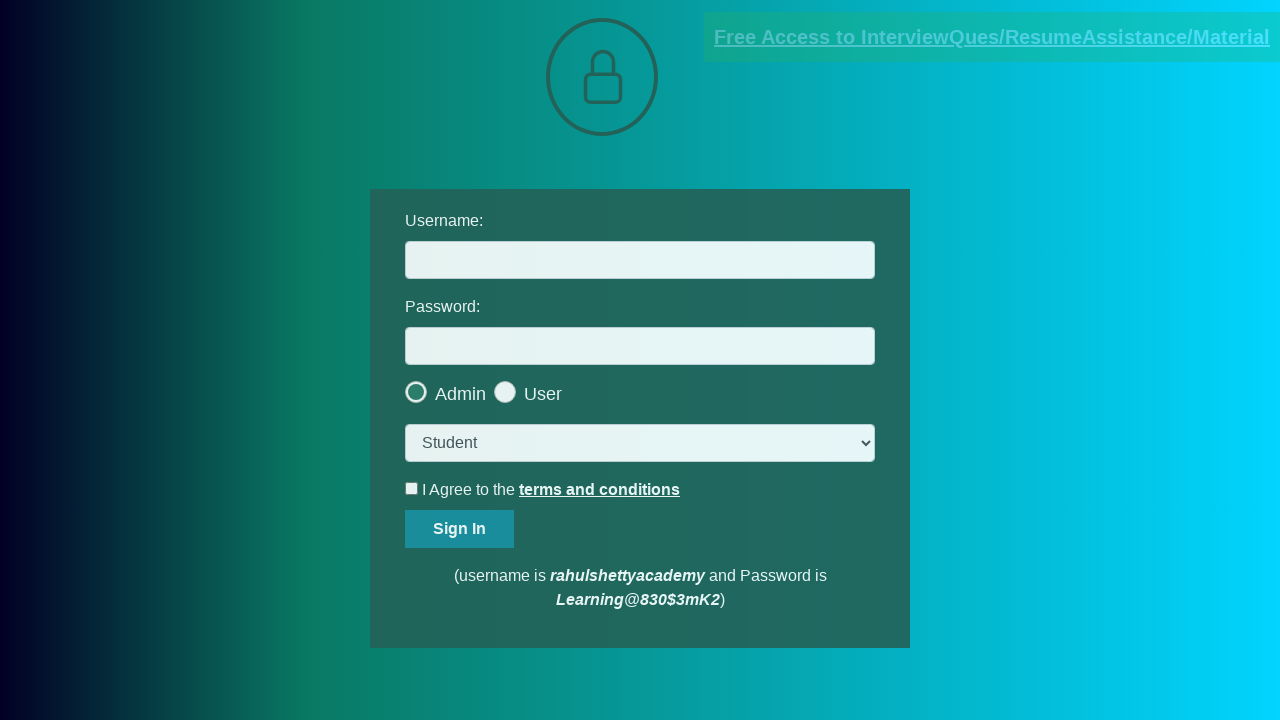

Selected 'Consultant' option from dropdown on select.form-control
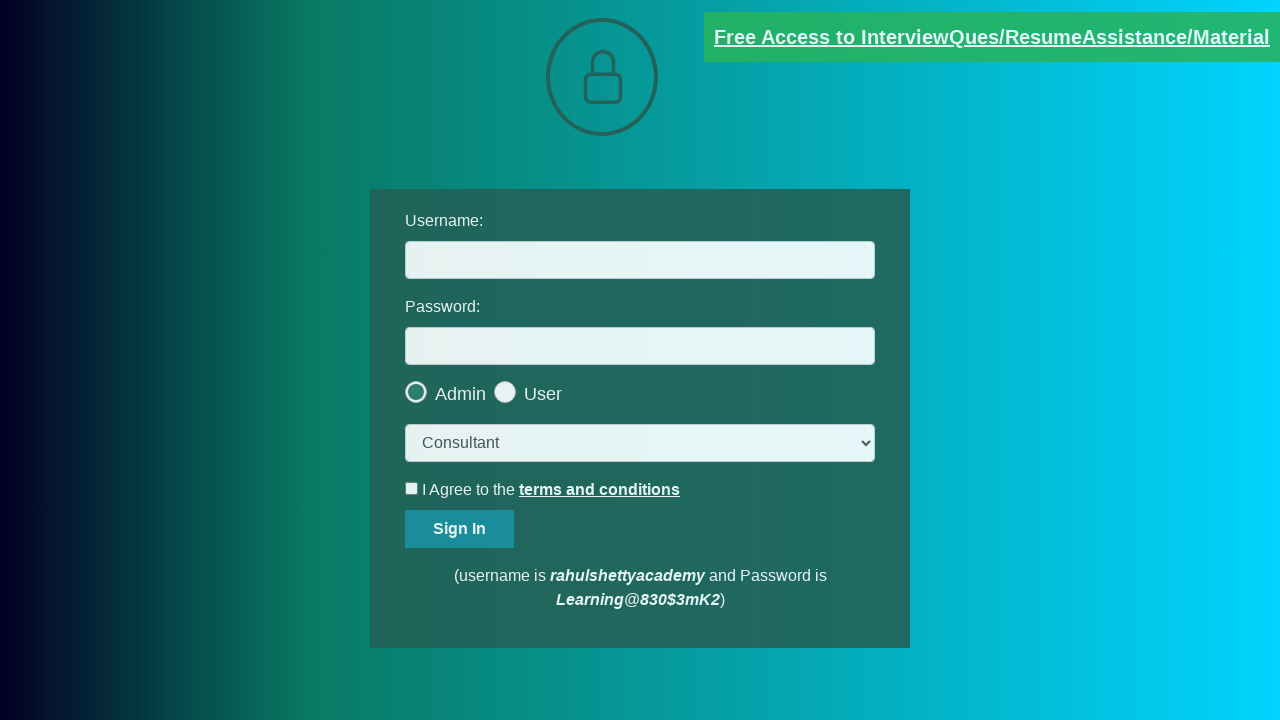

Clicked the last radio button at (543, 394) on .radiotextsty >> nth=-1
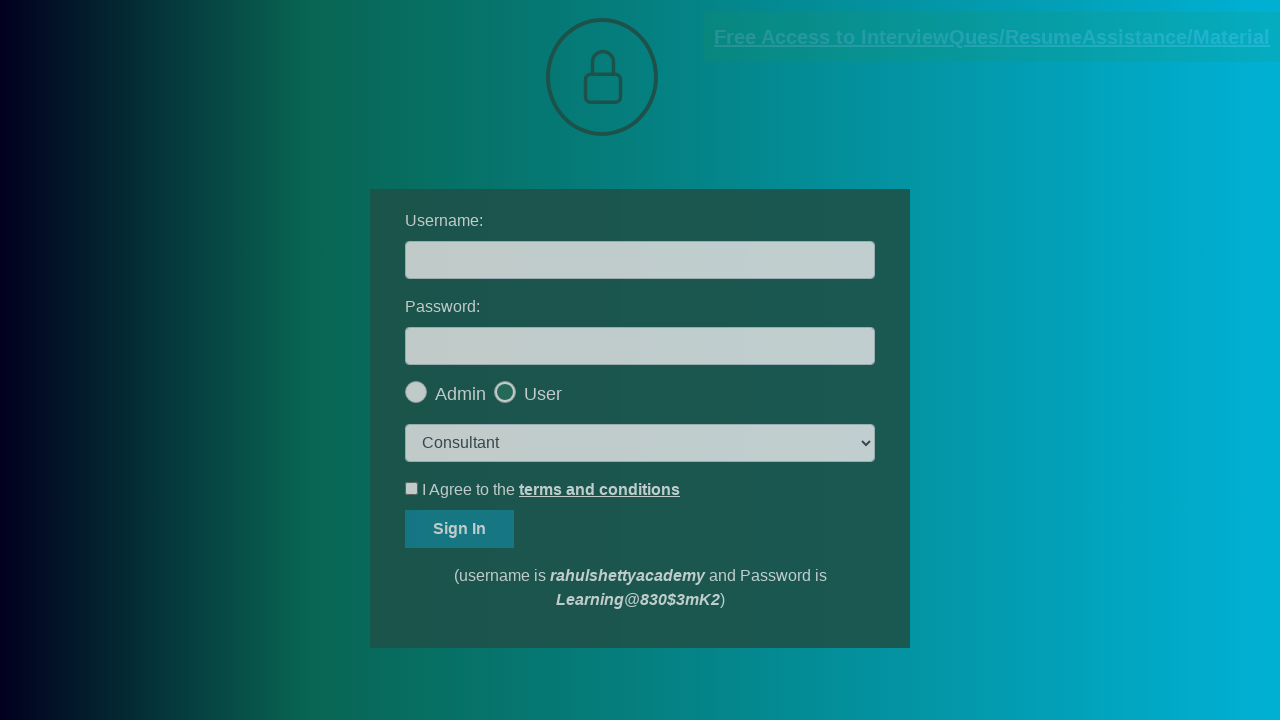

Clicked OK button on popup dialog at (698, 144) on #okayBtn
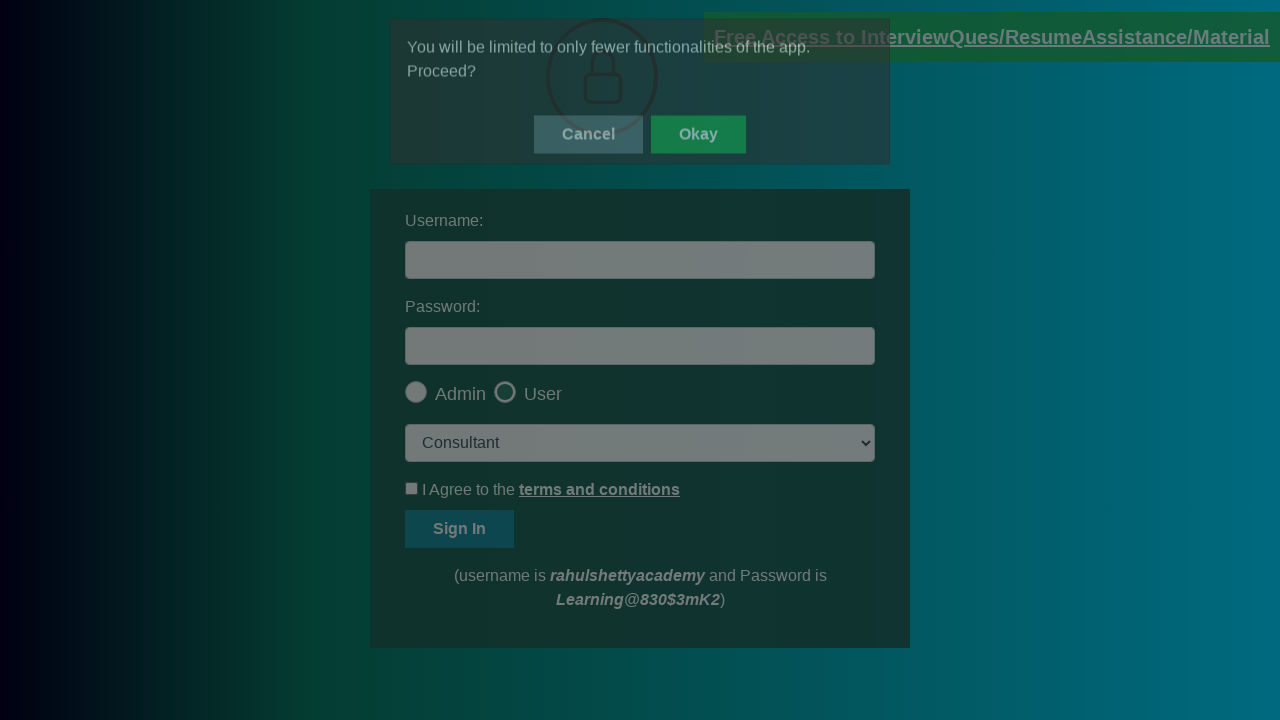

Verified radio button is checked
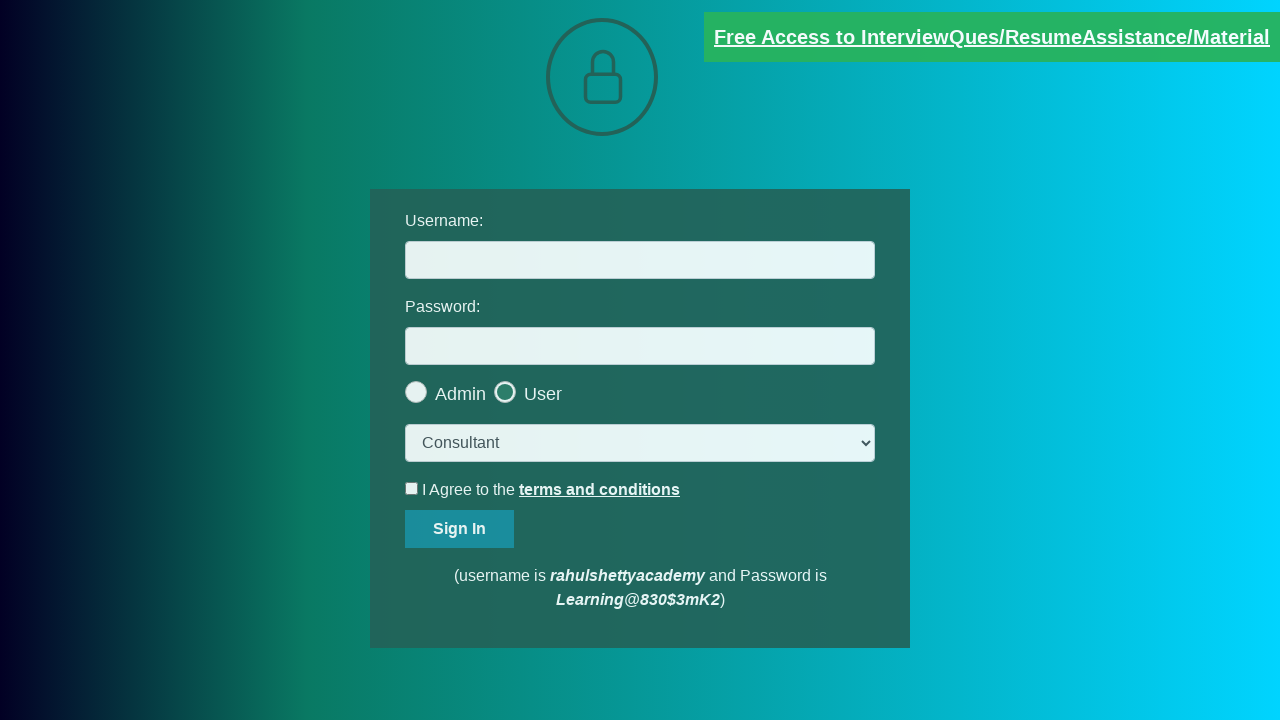

Clicked terms checkbox to check it at (412, 488) on #terms
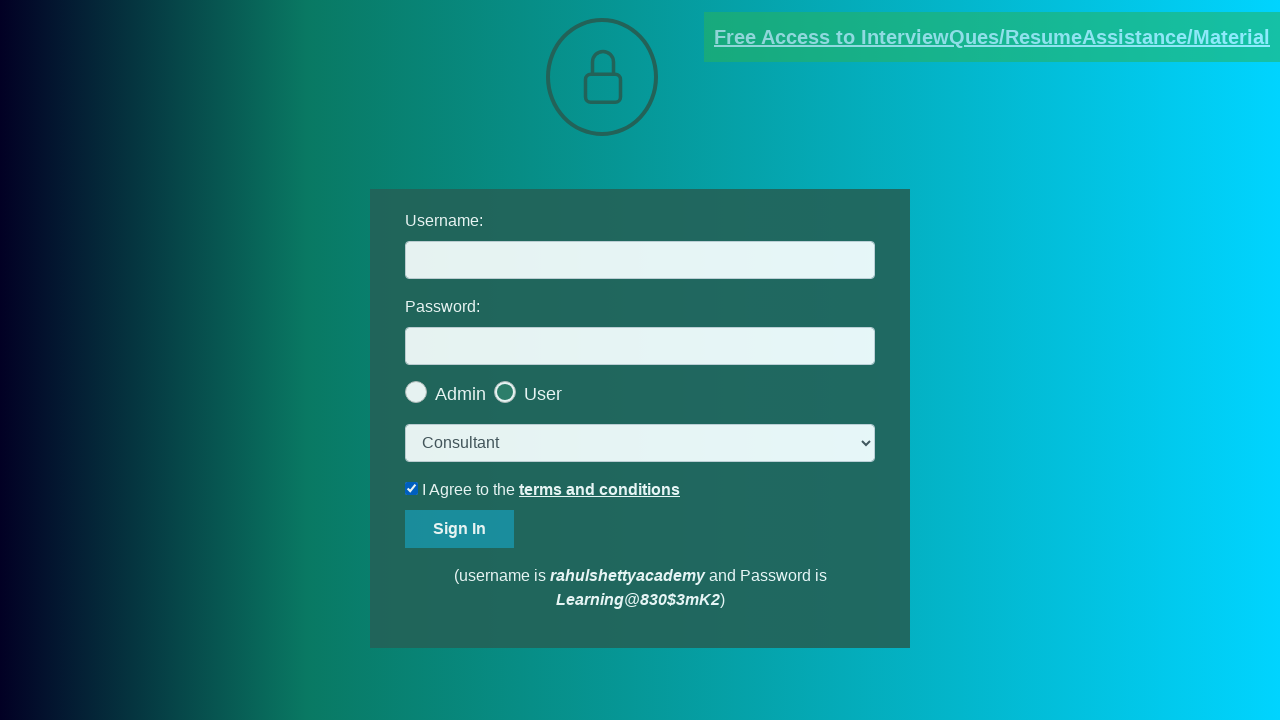

Verified terms checkbox is checked
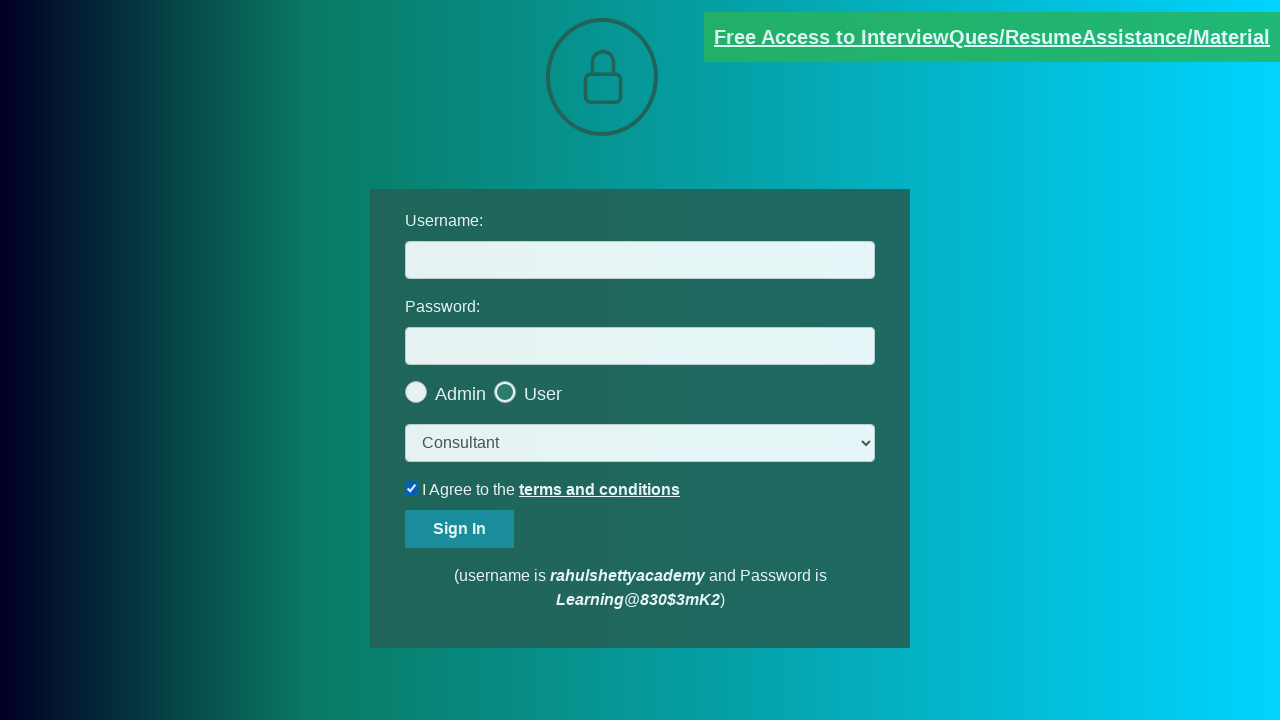

Unchecked the terms checkbox at (412, 488) on #terms
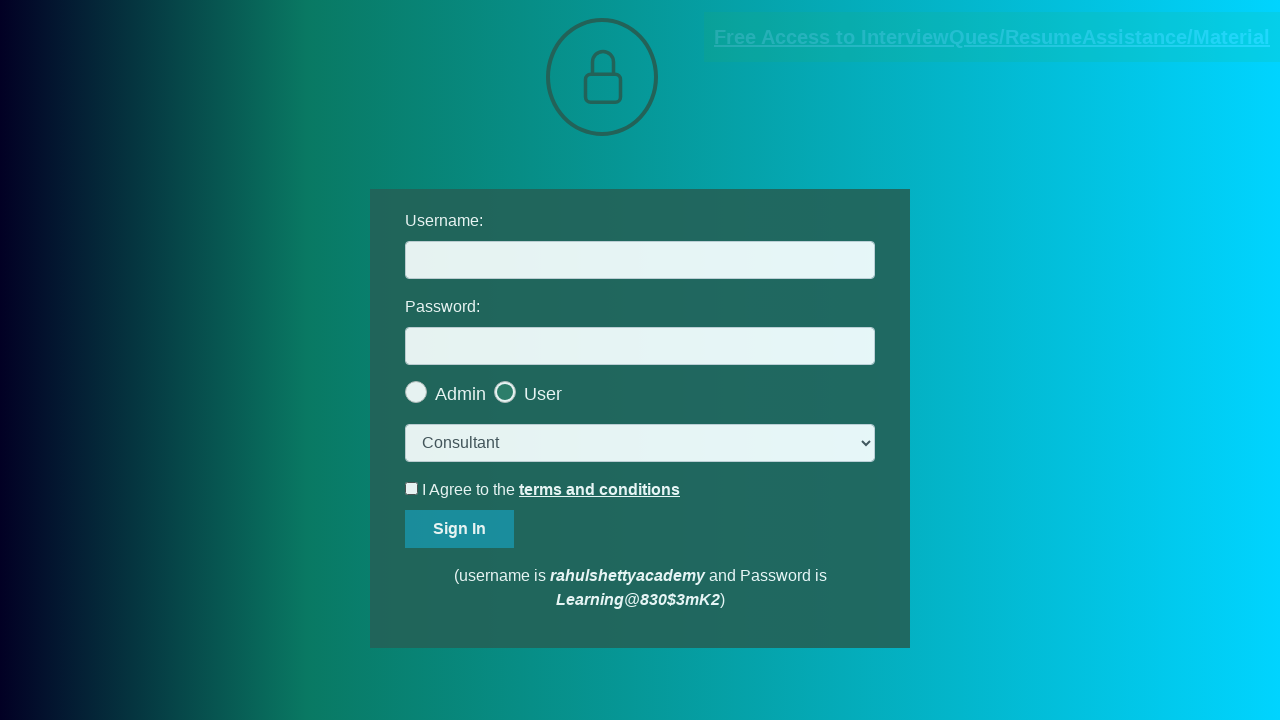

Verified terms checkbox is unchecked
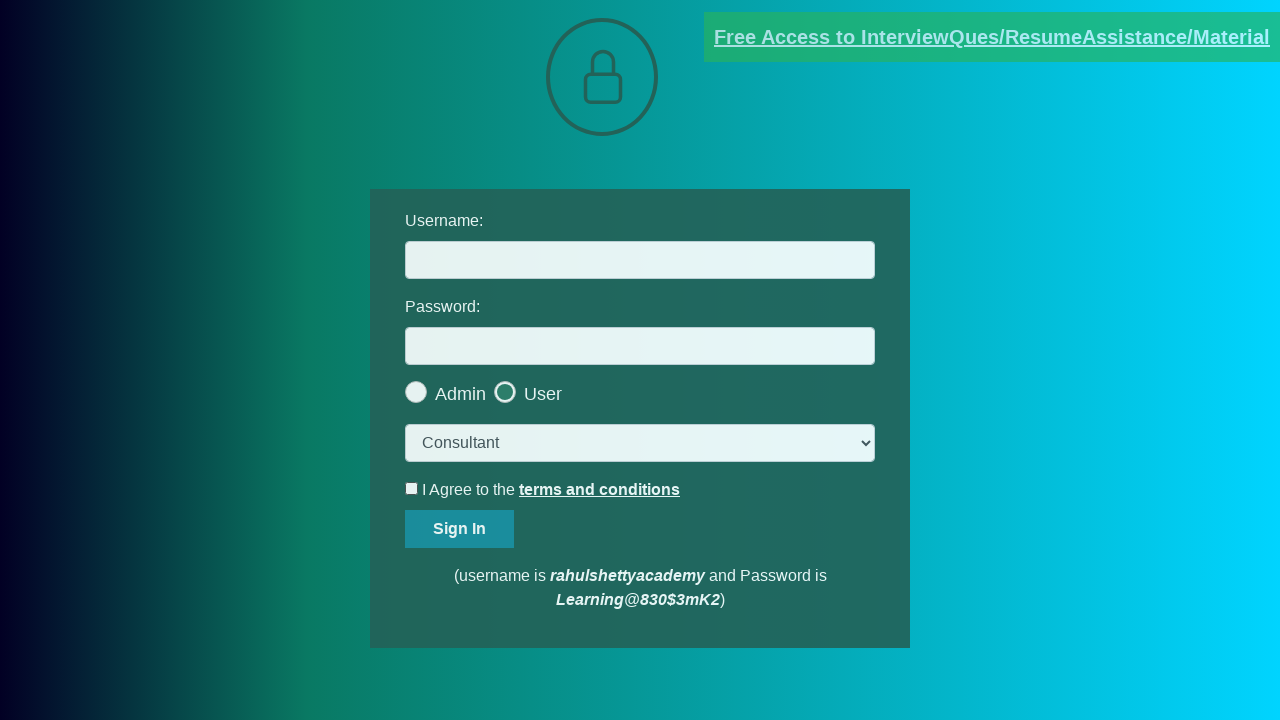

Verified blinking text link has correct href attribute
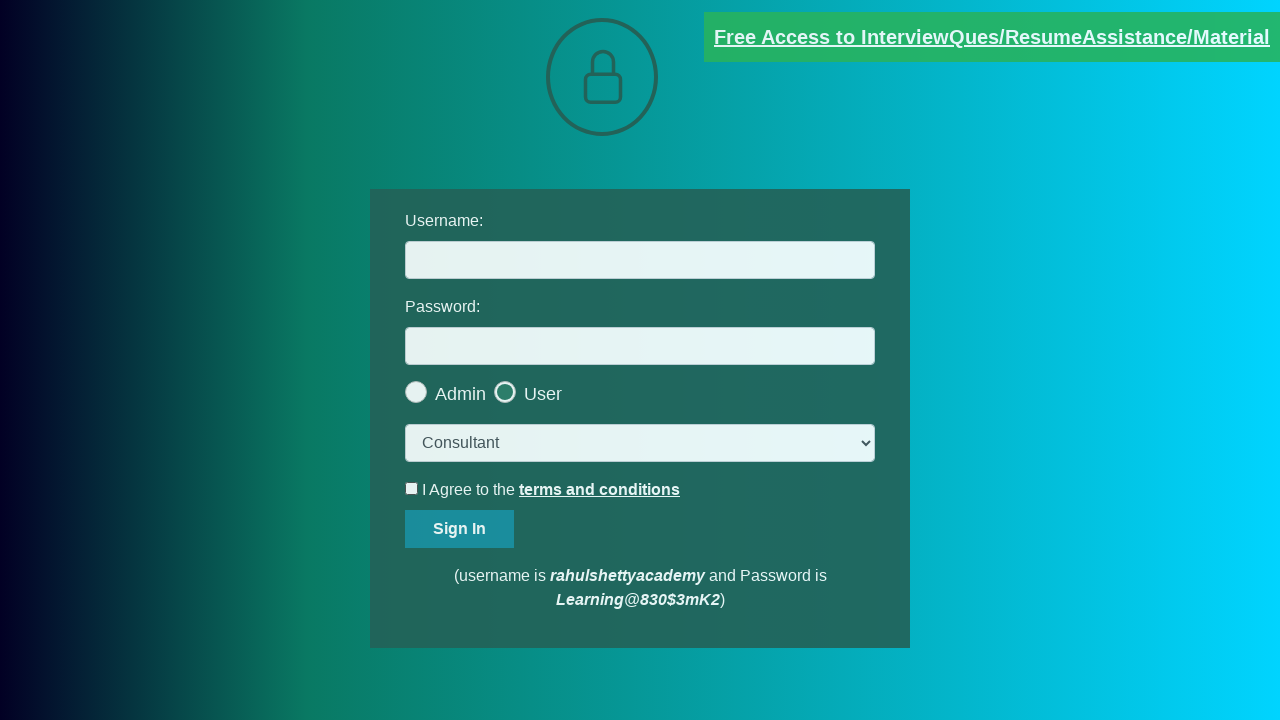

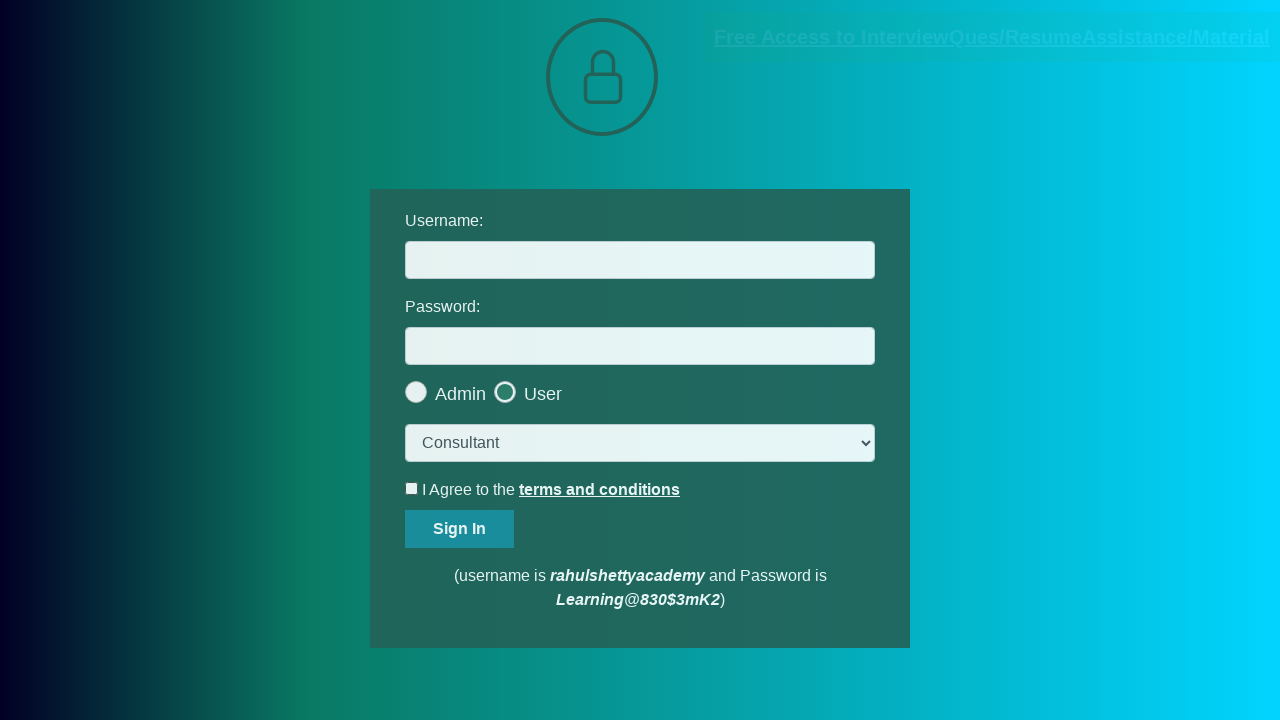